Solves a mathematical captcha by calculating a formula based on a displayed value, then fills the answer and completes checkbox selections before submitting

Starting URL: http://suninjuly.github.io/math.html

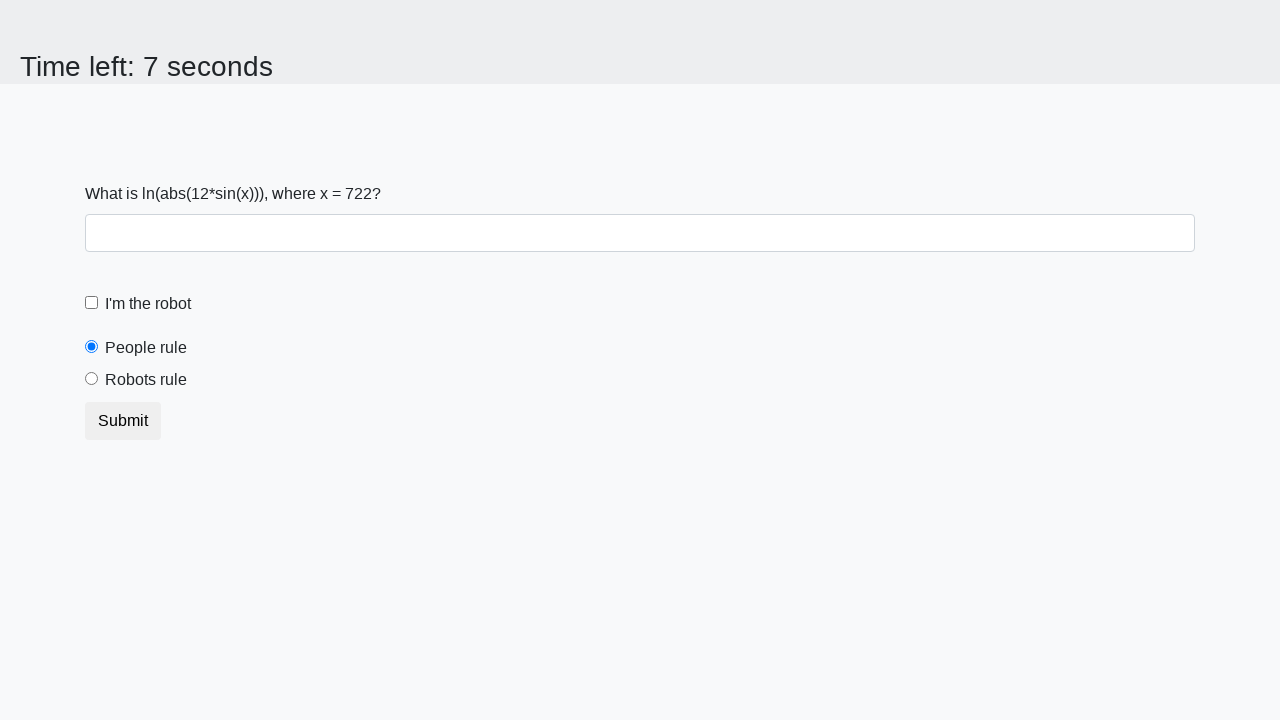

Located the input value element
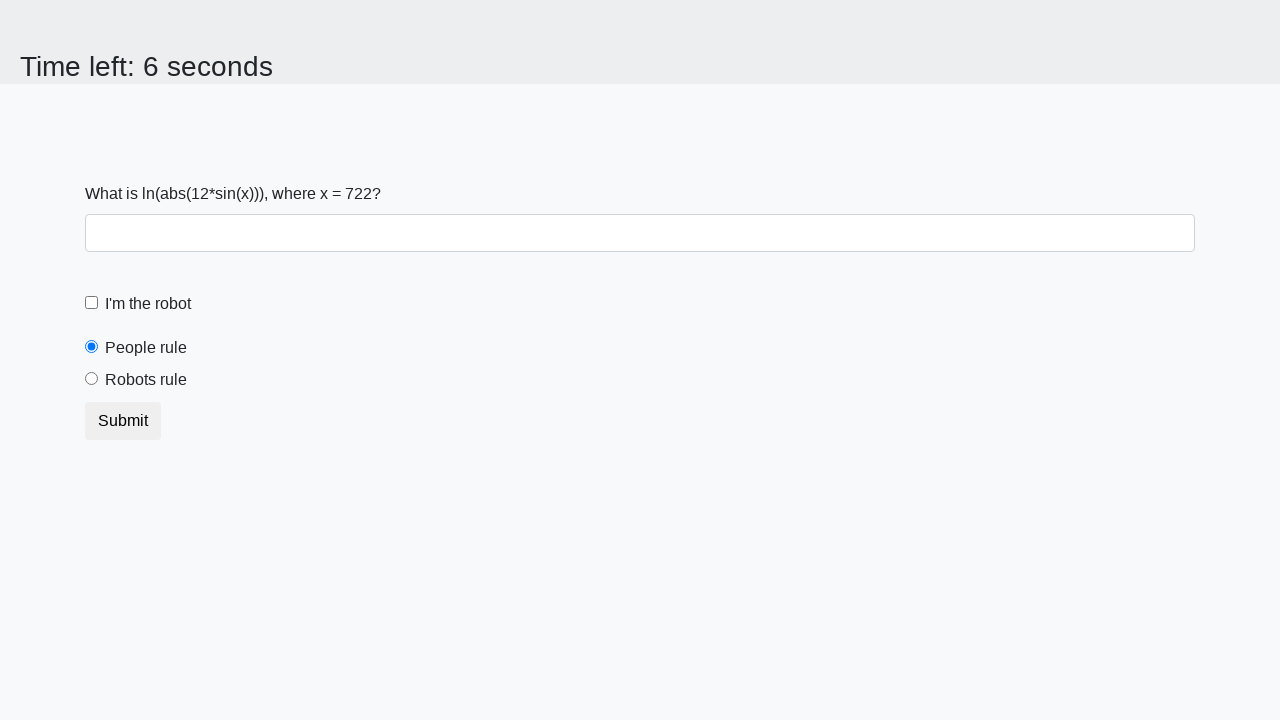

Extracted the value from the input element
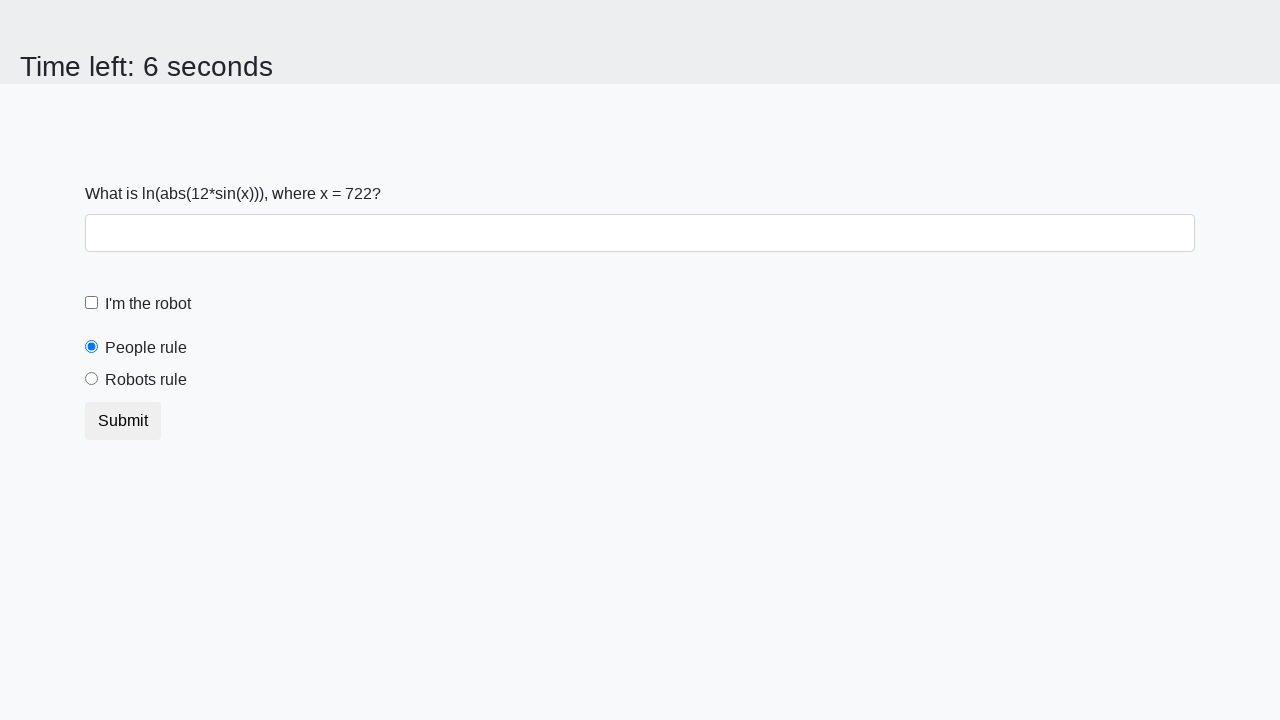

Calculated the mathematical formula result
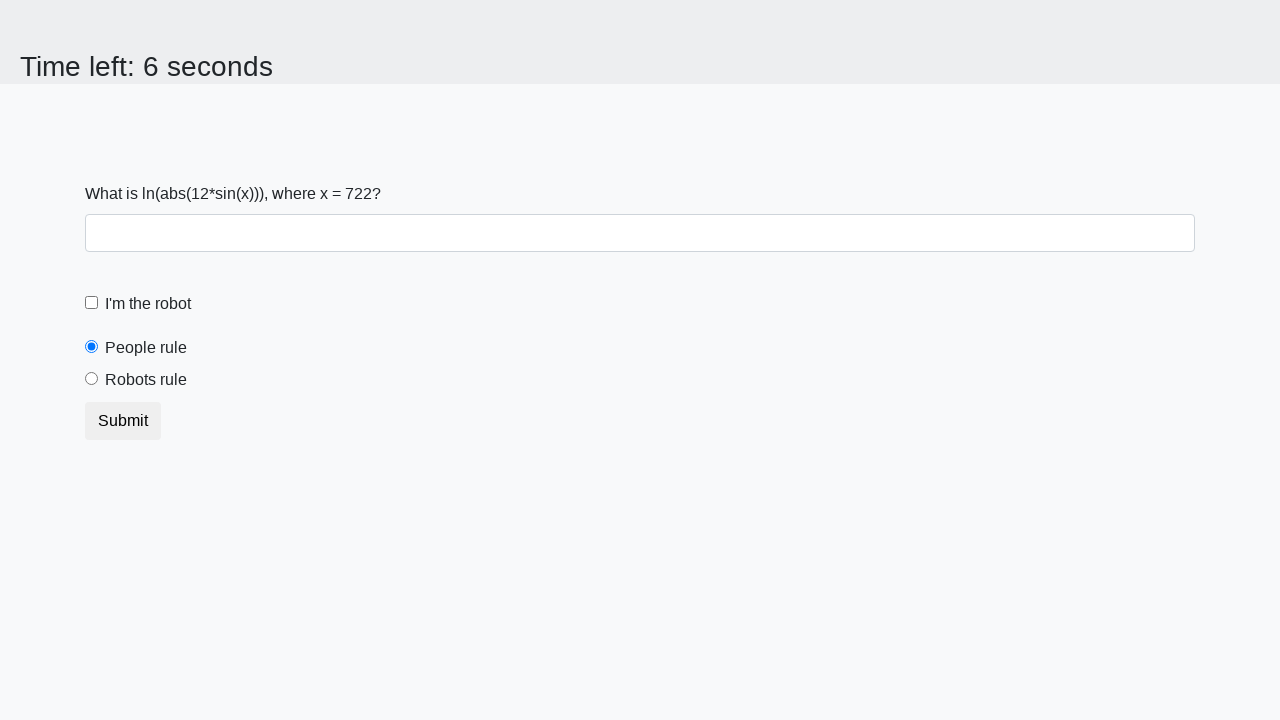

Filled the answer field with calculated value on #answer
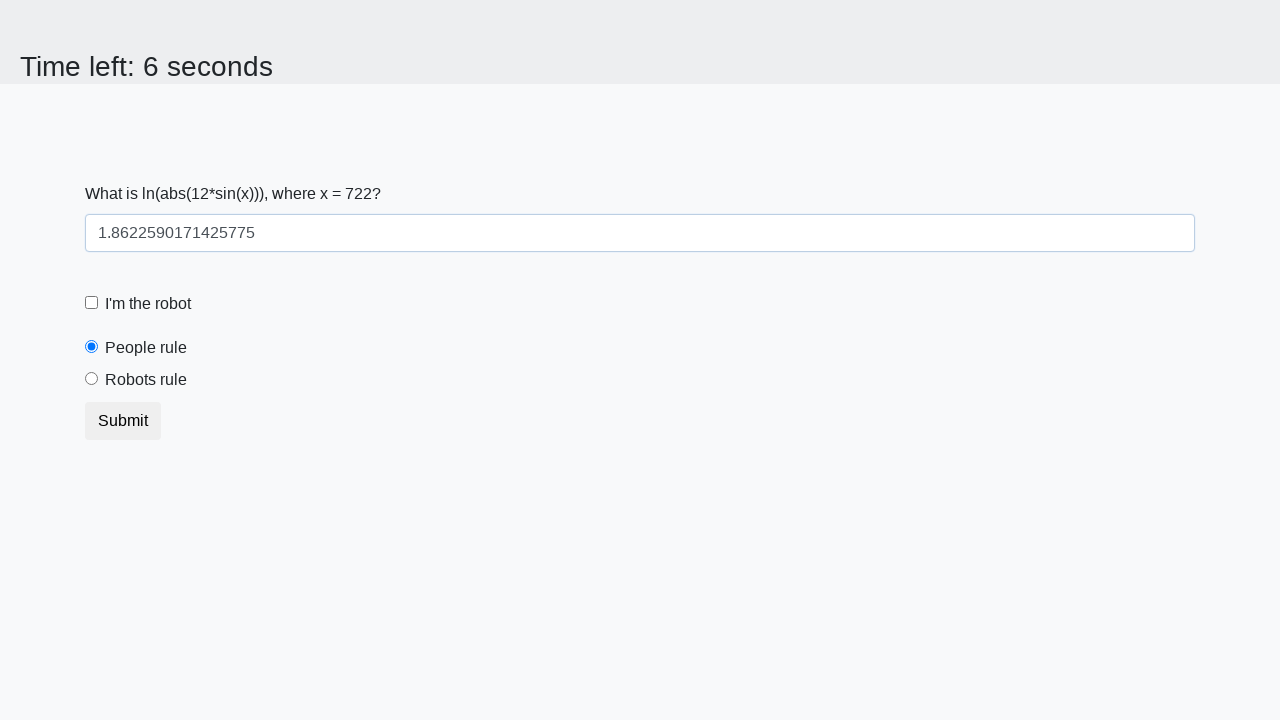

Checked the 'I'm a robot' checkbox at (92, 303) on #robotCheckbox
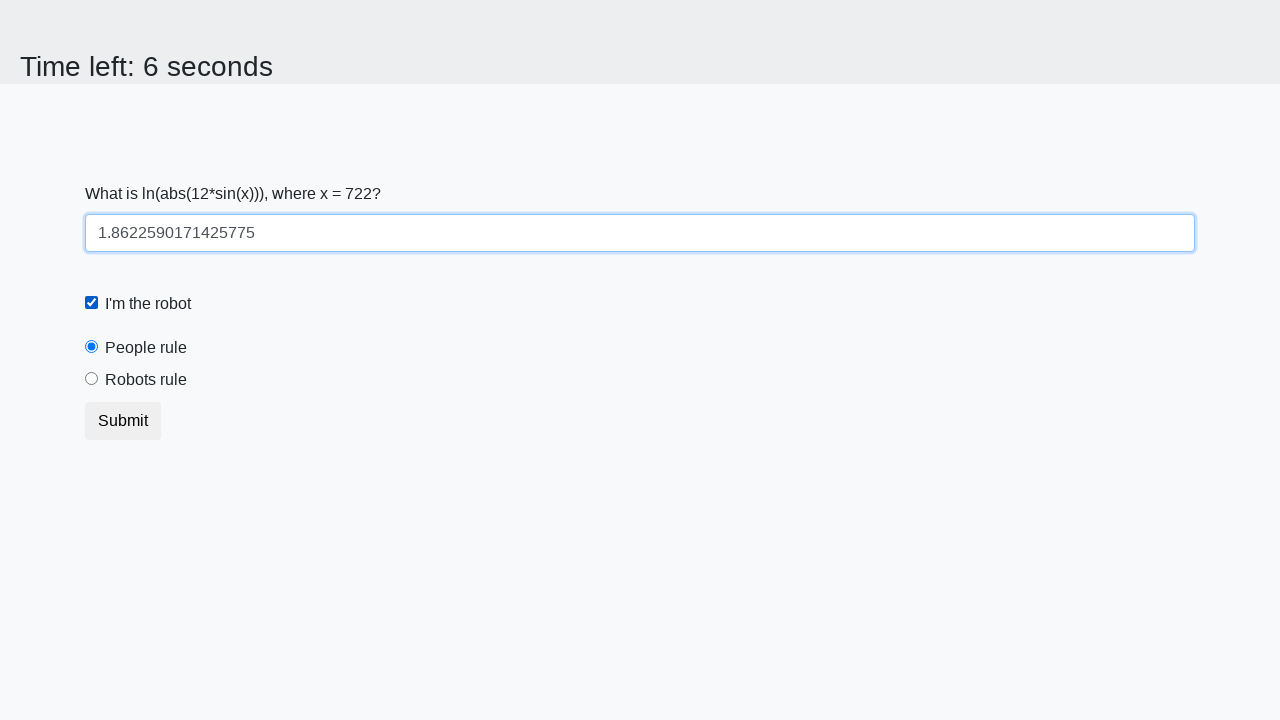

Selected the 'Robots rule' radio button at (92, 379) on #robotsRule
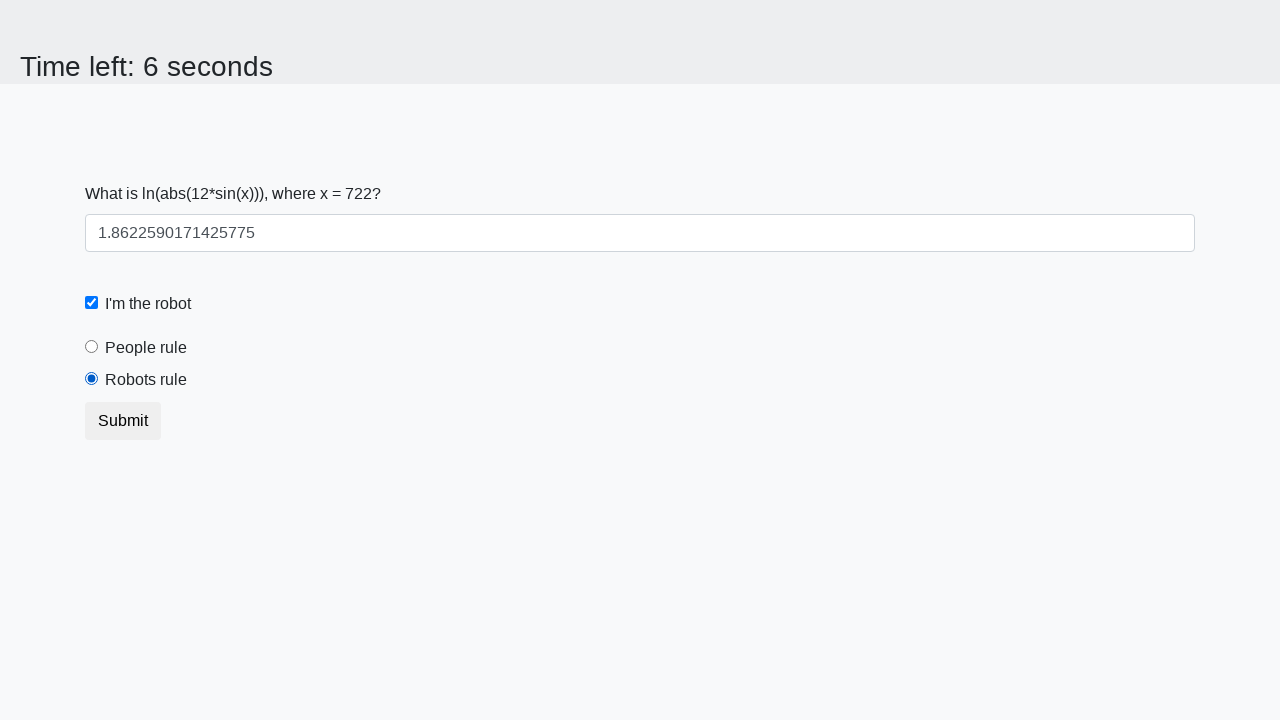

Clicked the submit button to complete the form at (123, 421) on .btn-default
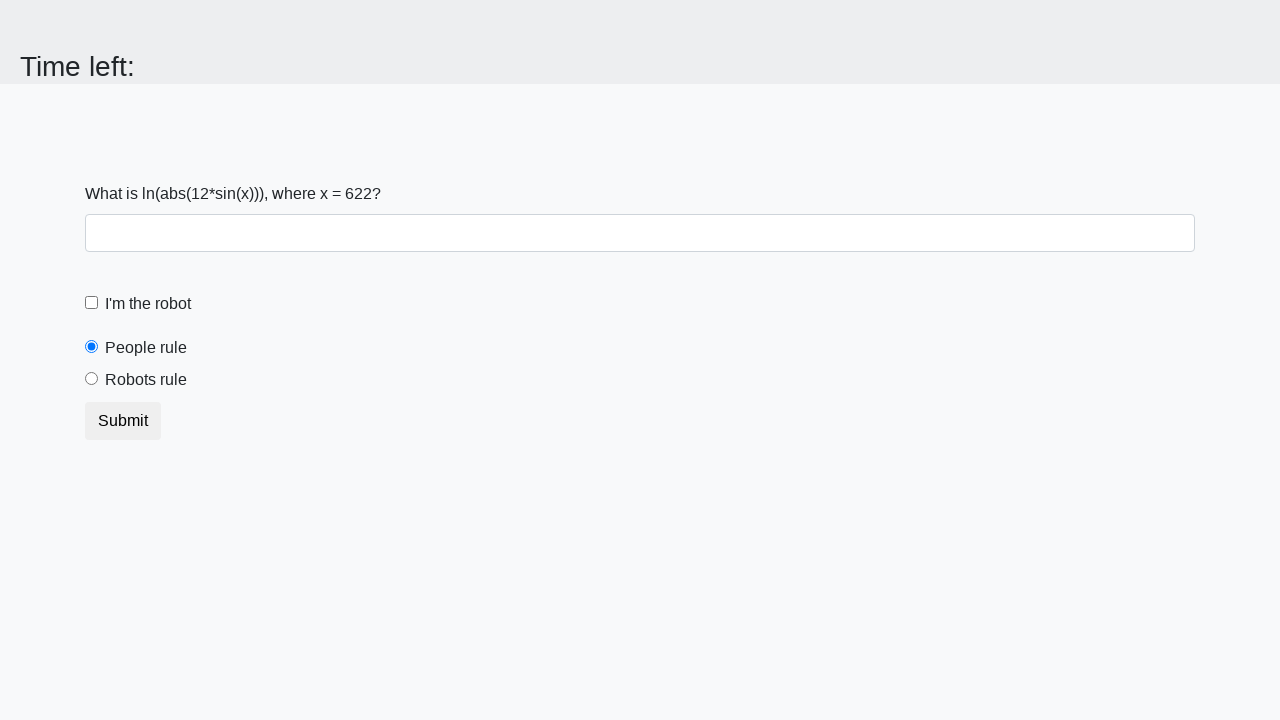

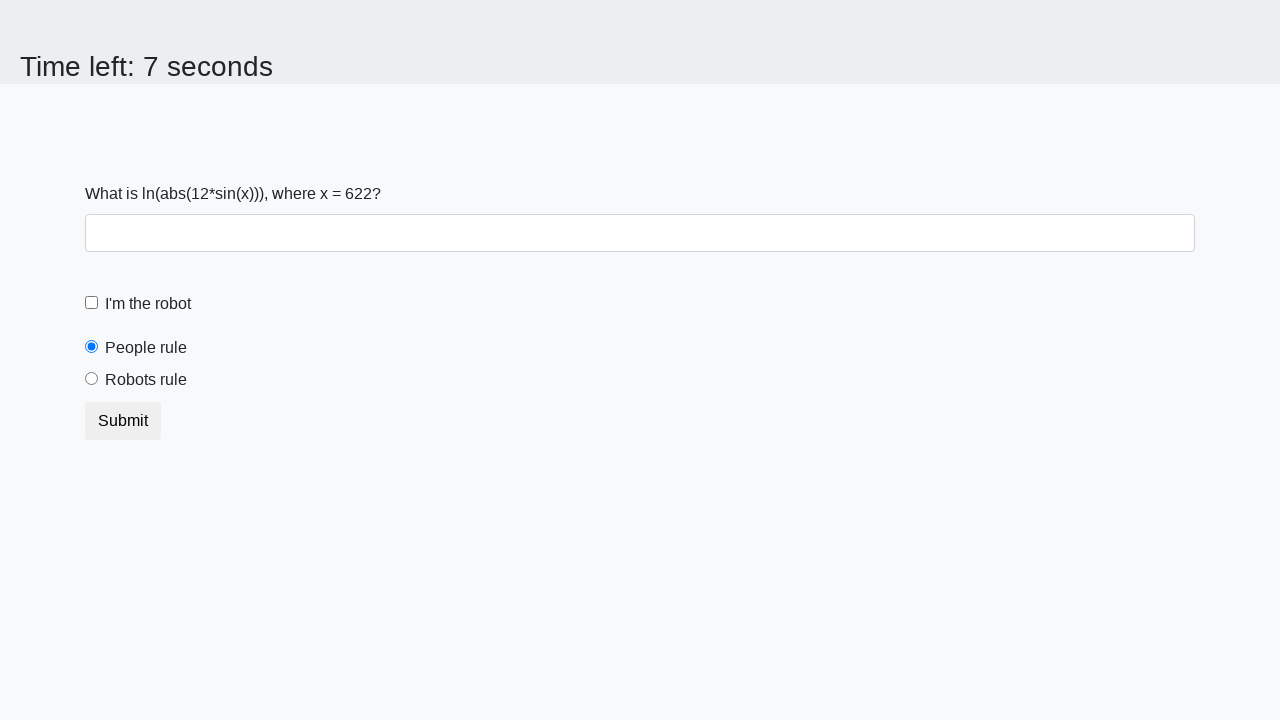